Performs a right-click action on a specific element to demonstrate context menu interaction

Starting URL: https://swisnl.github.io/jQuery-contextMenu/demo.html

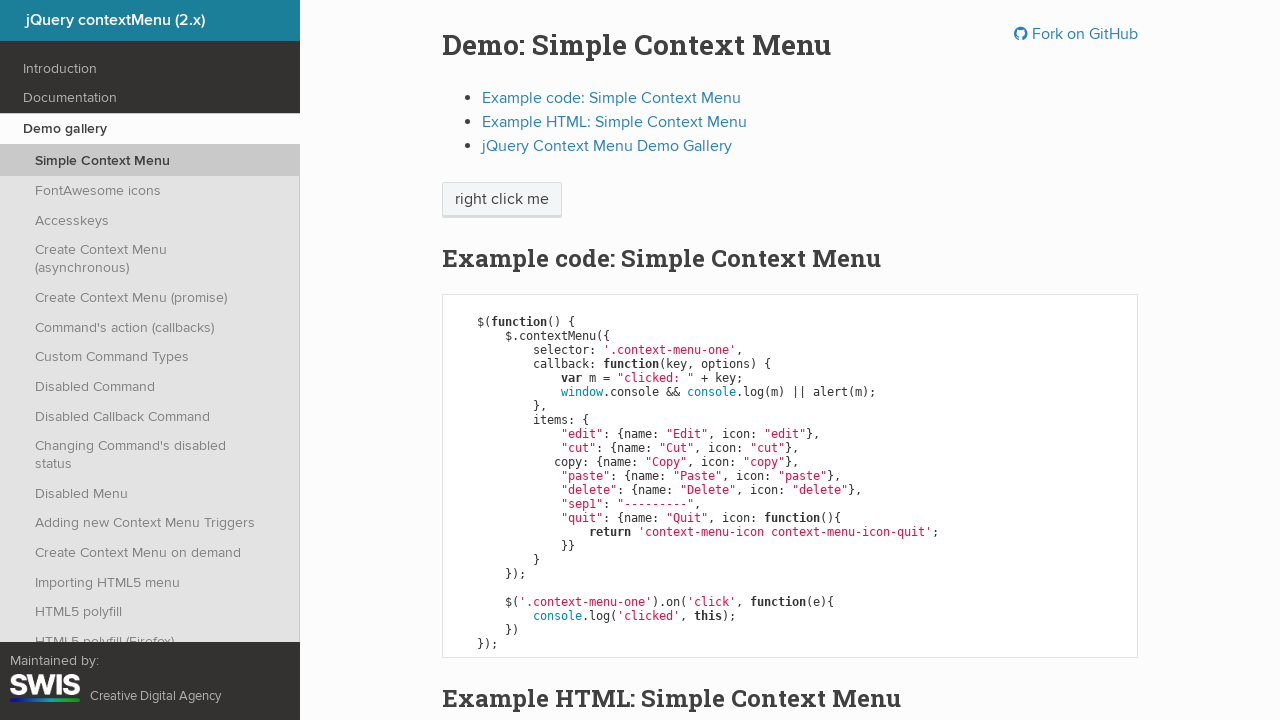

Navigated to jQuery contextMenu demo page
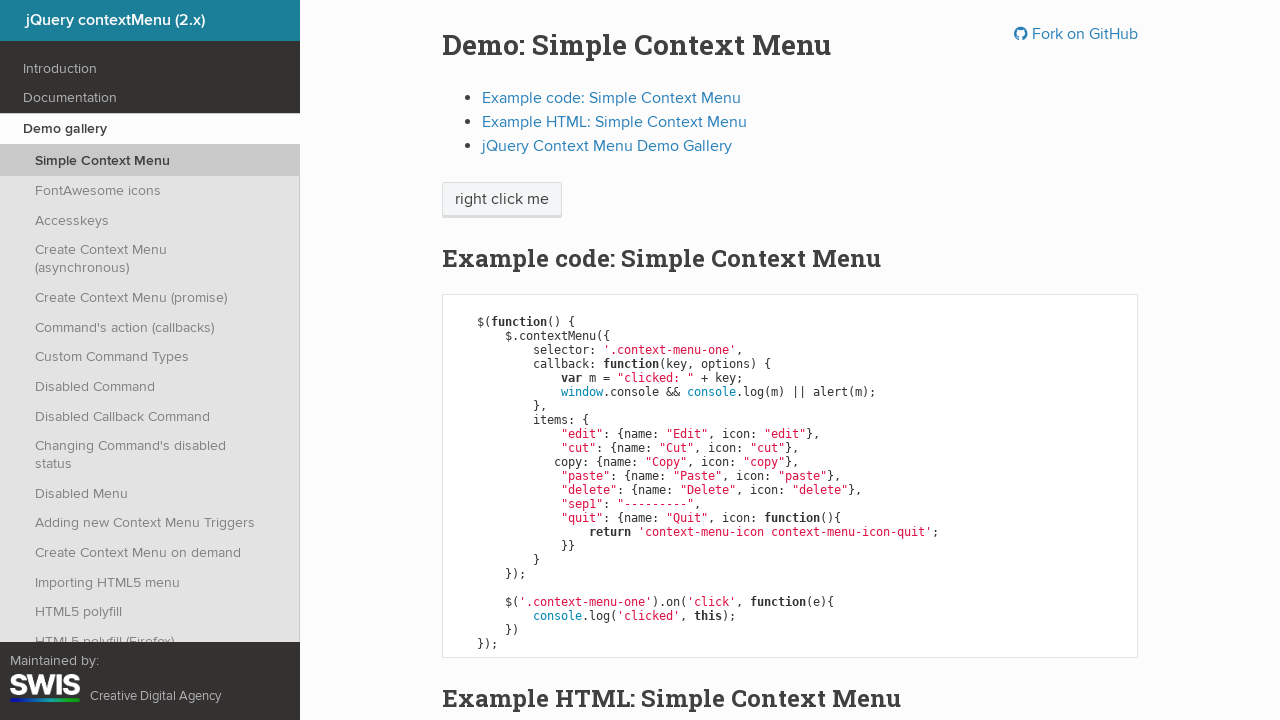

Located element for right-click action
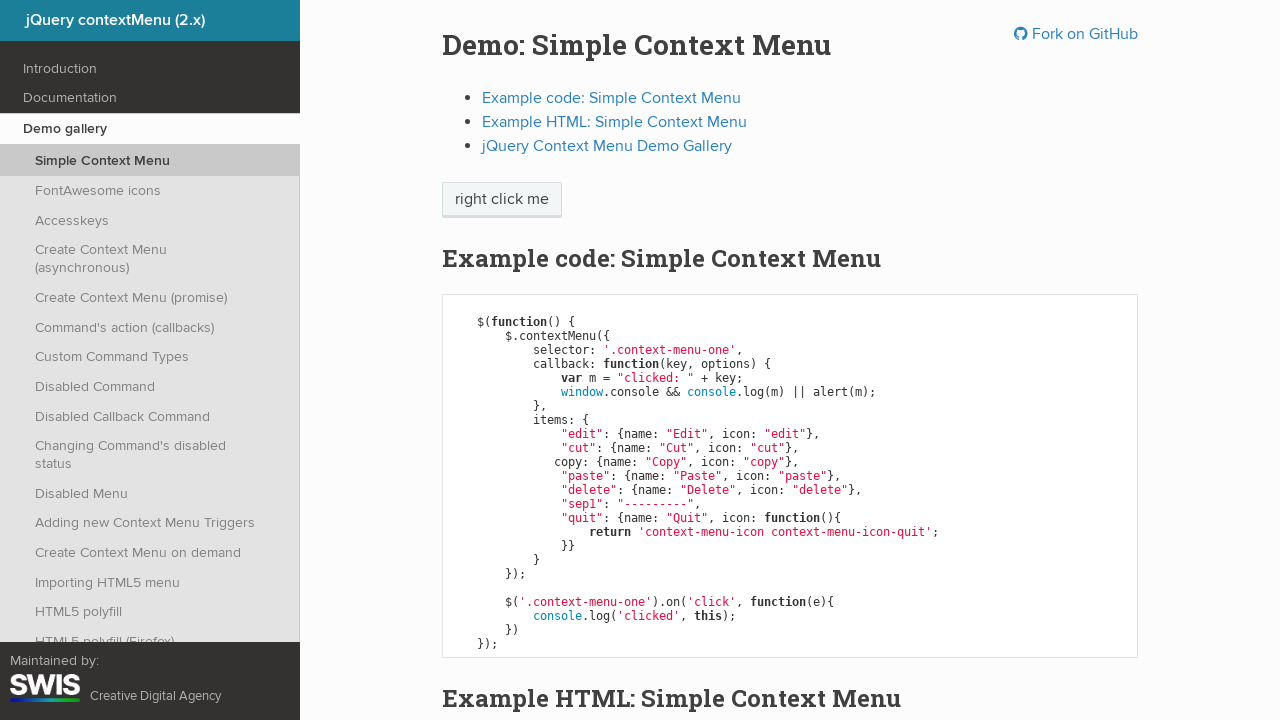

Performed right-click action on element to trigger context menu at (502, 200) on xpath=//span[contains(text(),'right click me')]
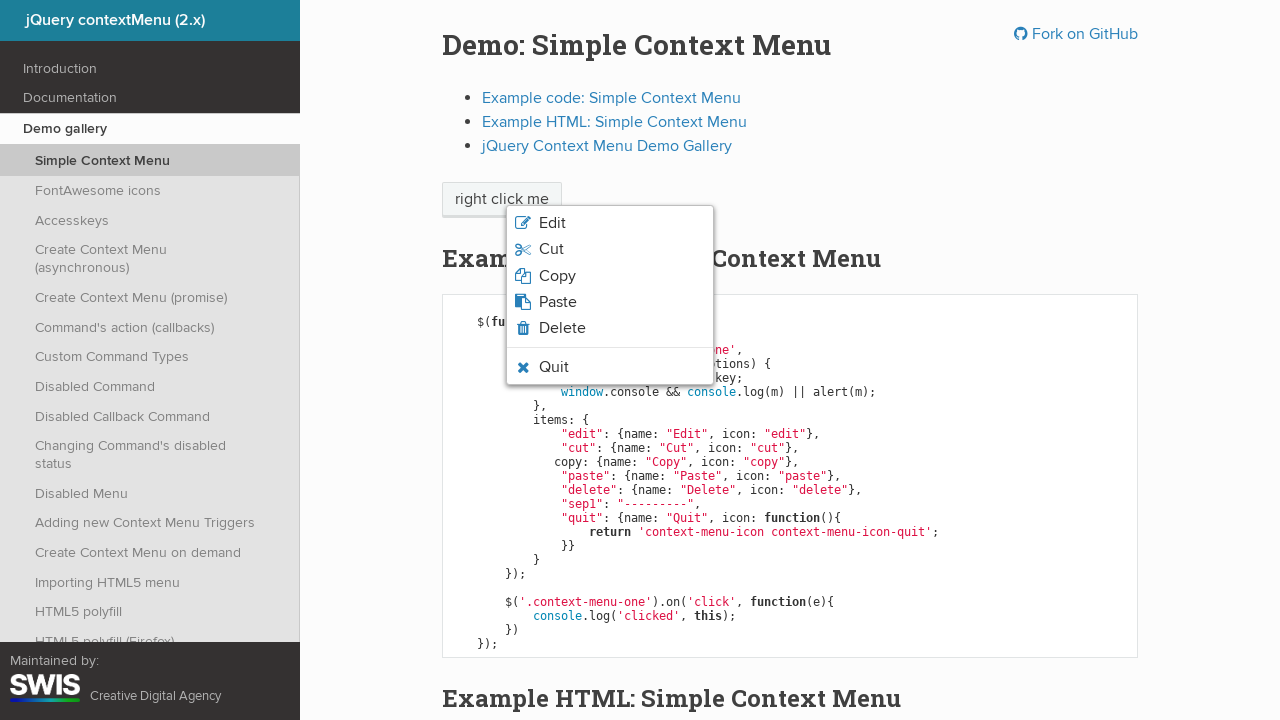

Waited for context menu to appear
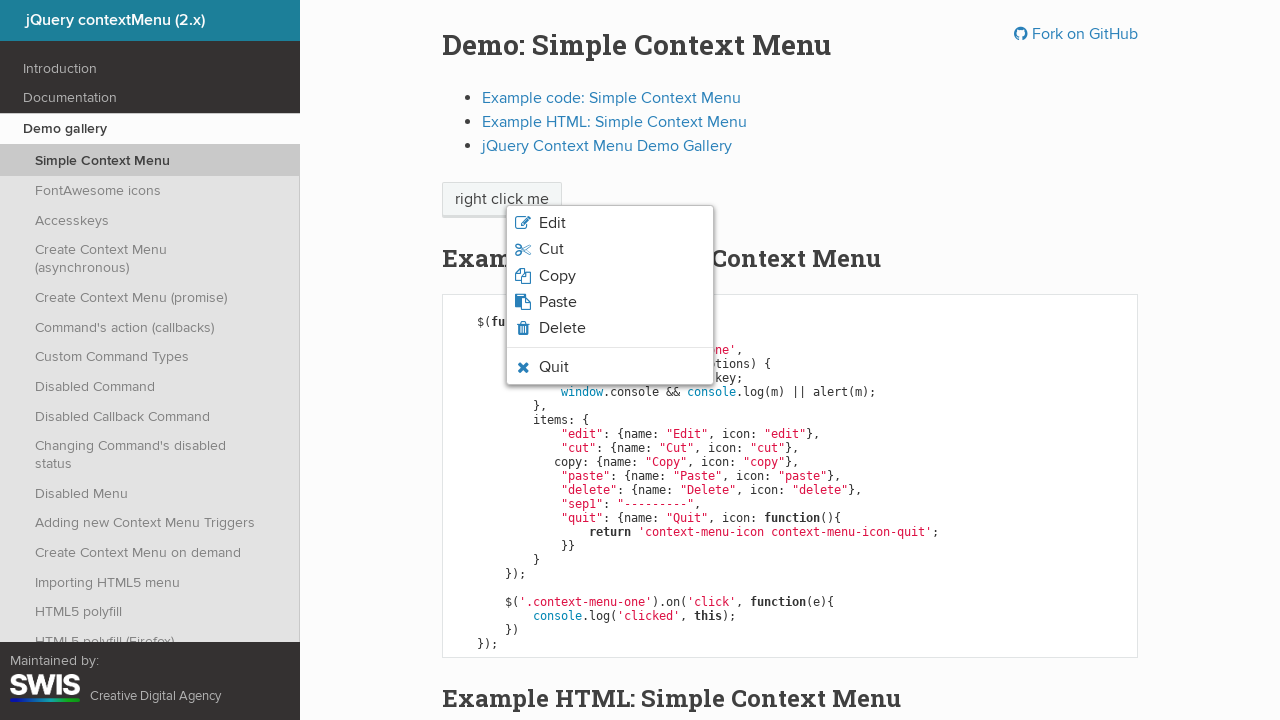

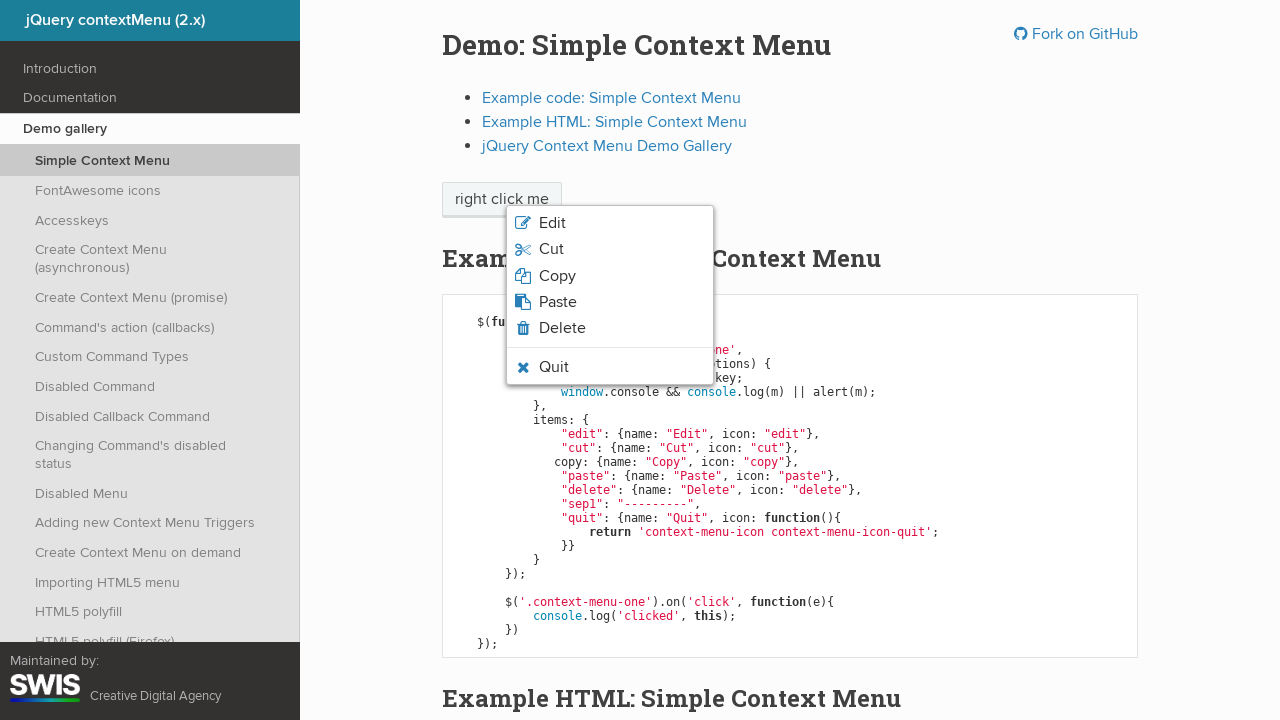